Tests multiple select dropdown functionality by selecting all options, verifying the selections, and then deselecting all options

Starting URL: https://practice.cydeo.com/dropdown

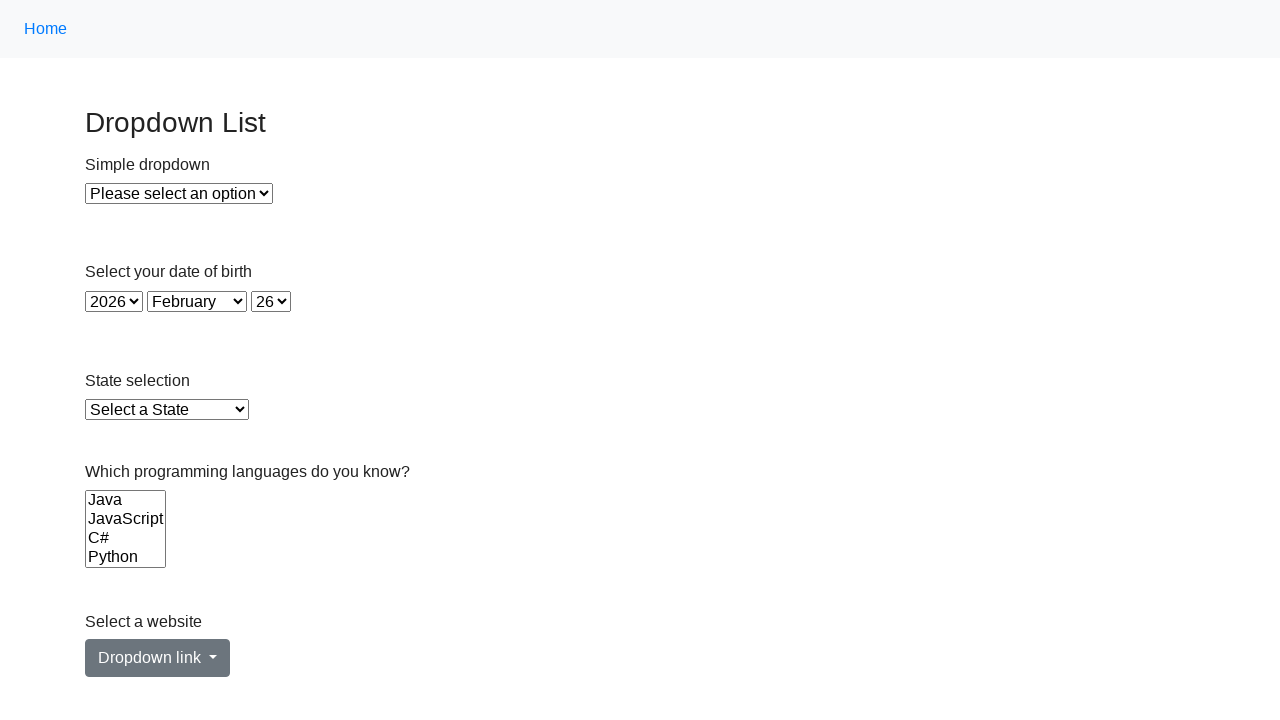

Located the Languages multiple select dropdown
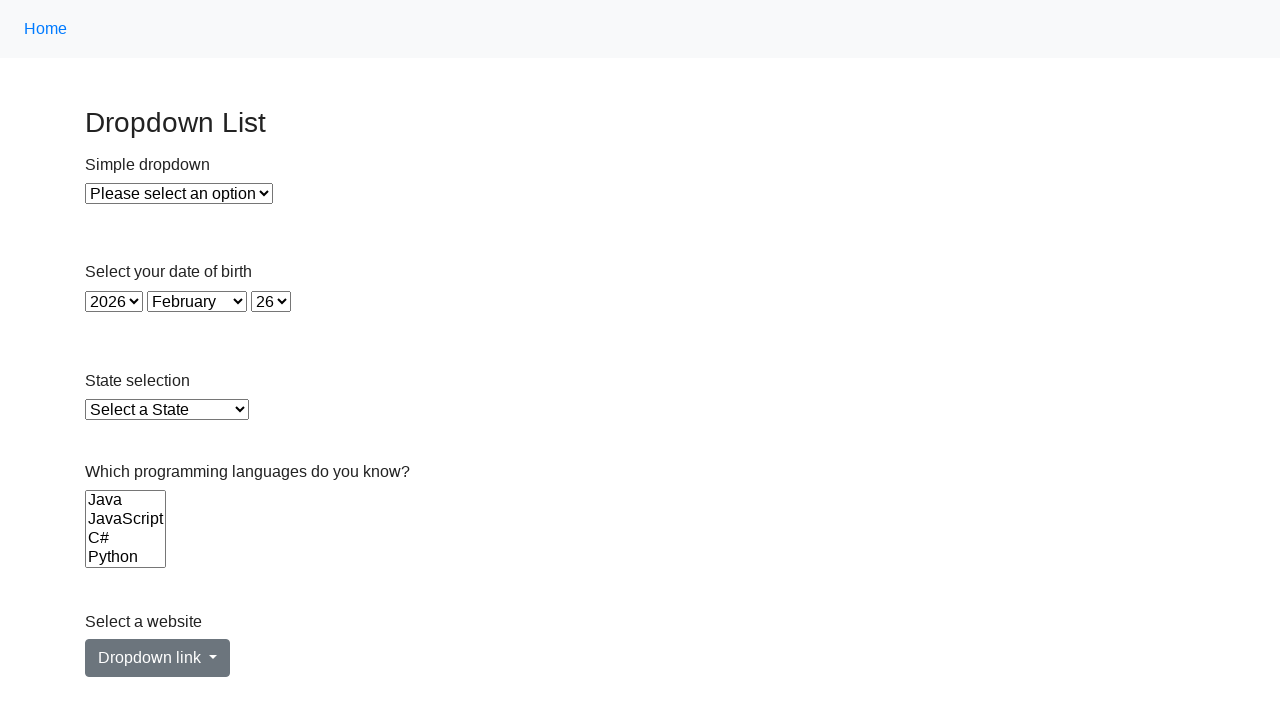

Selected option at index 0 from Languages dropdown on select[name='Languages']
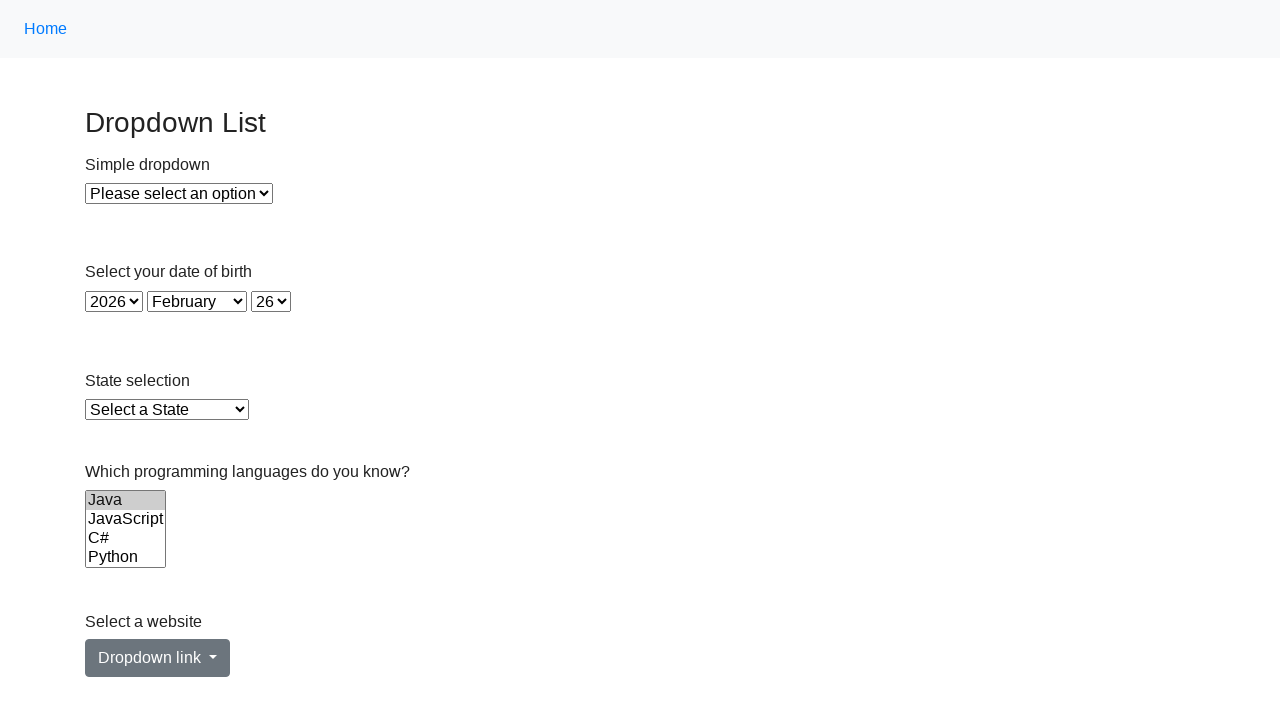

Selected option at index 1 from Languages dropdown on select[name='Languages']
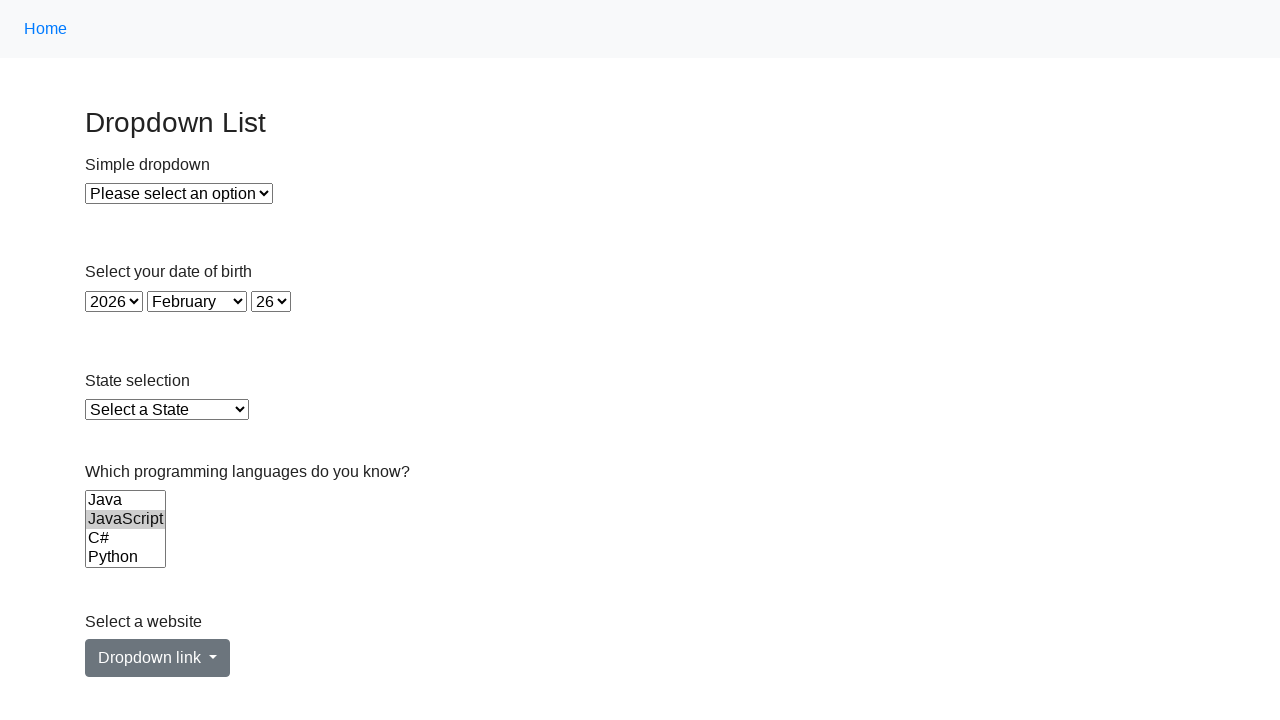

Selected option at index 2 from Languages dropdown on select[name='Languages']
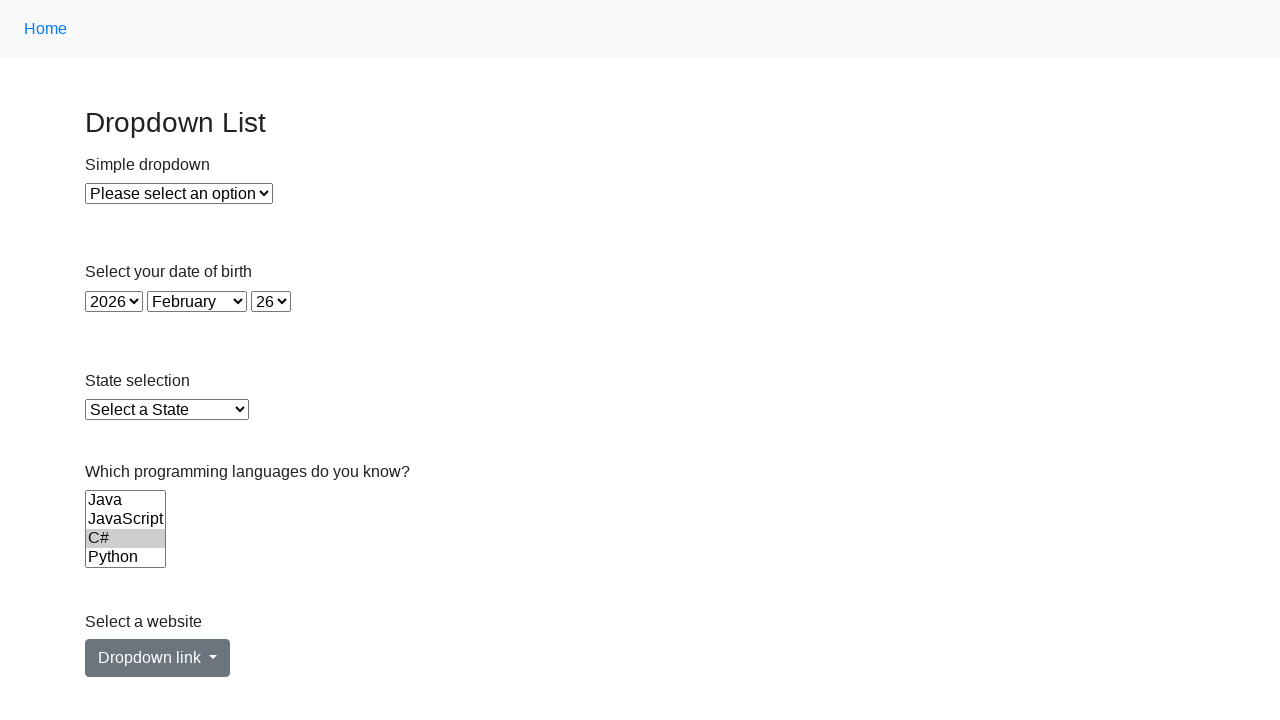

Selected option at index 3 from Languages dropdown on select[name='Languages']
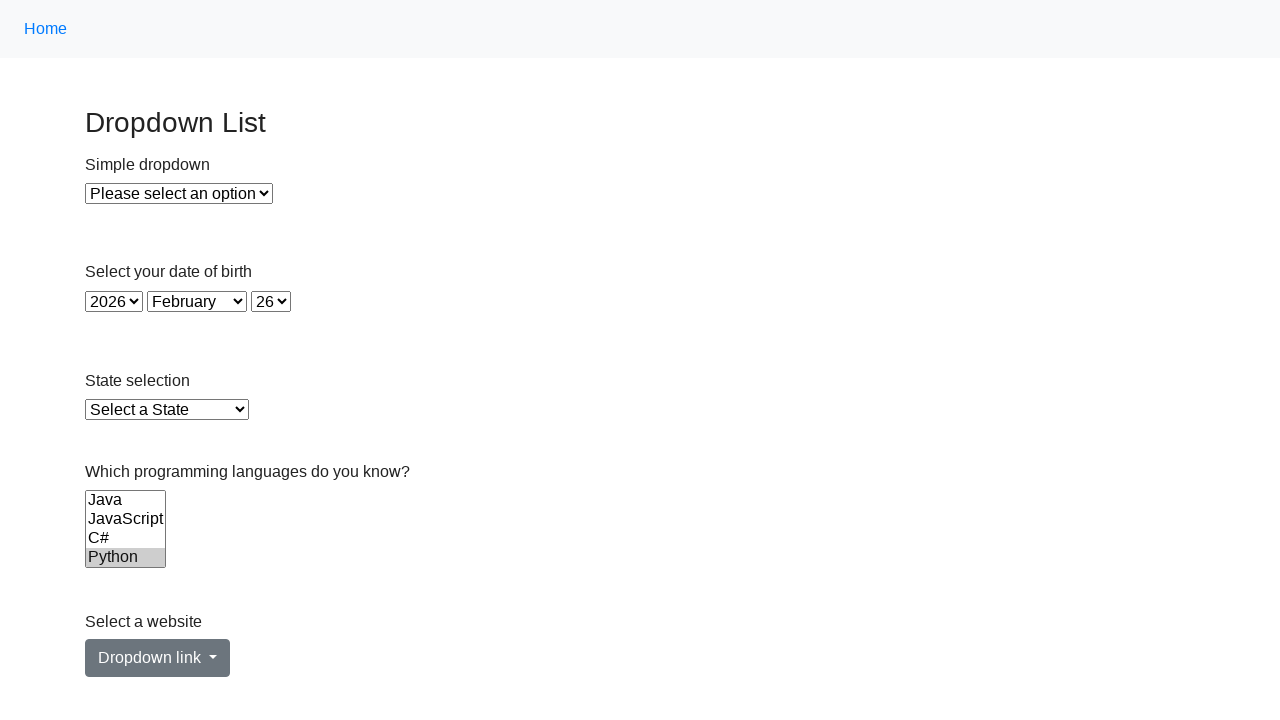

Selected option at index 4 from Languages dropdown on select[name='Languages']
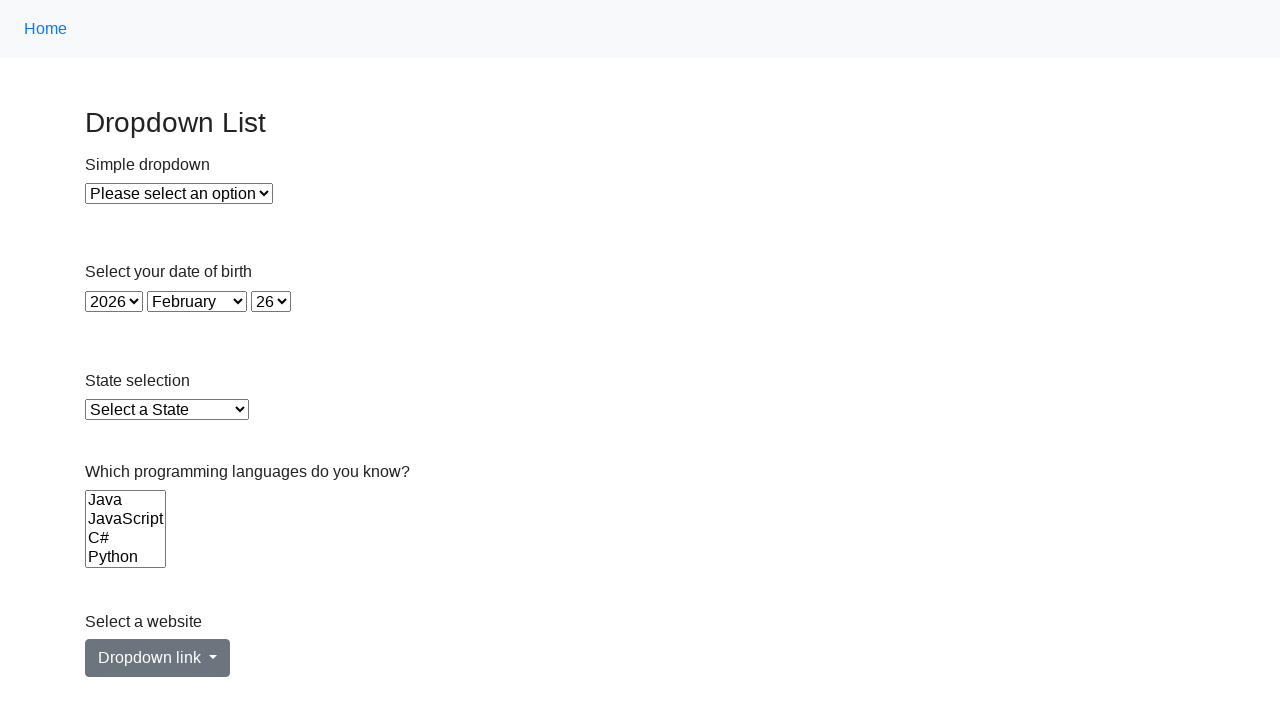

Selected option at index 5 from Languages dropdown on select[name='Languages']
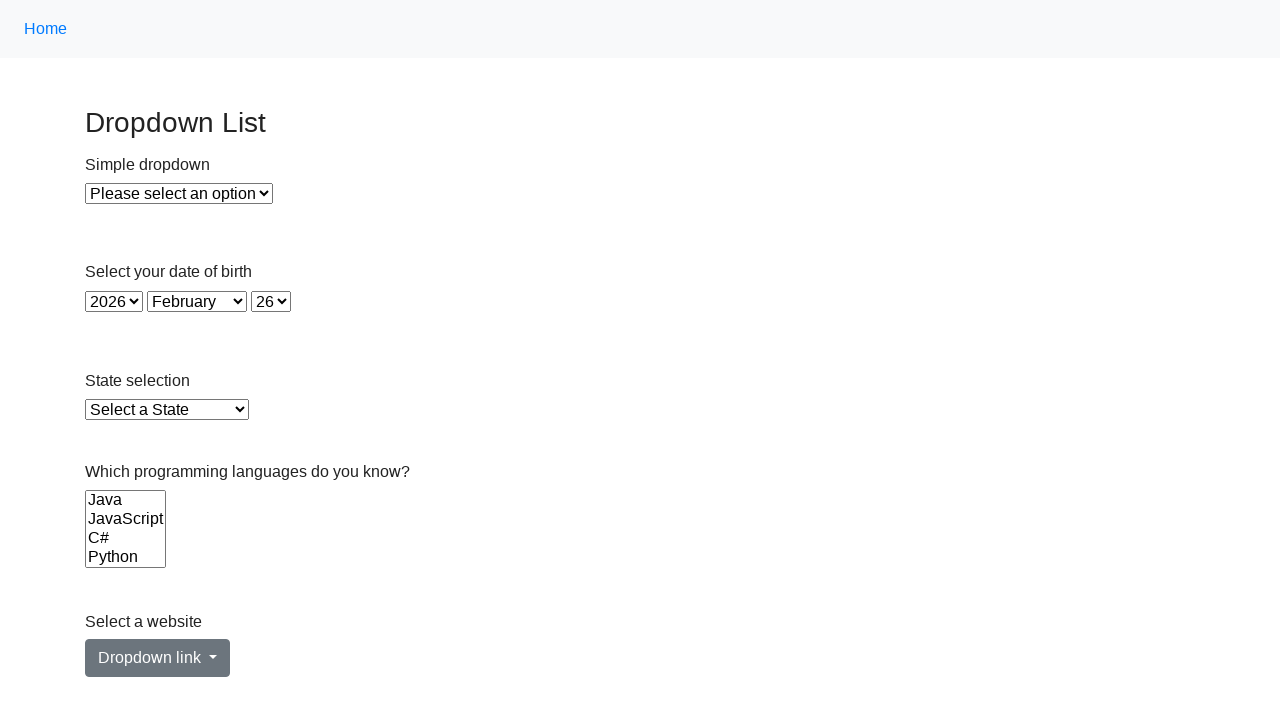

Retrieved all selected options from Languages dropdown
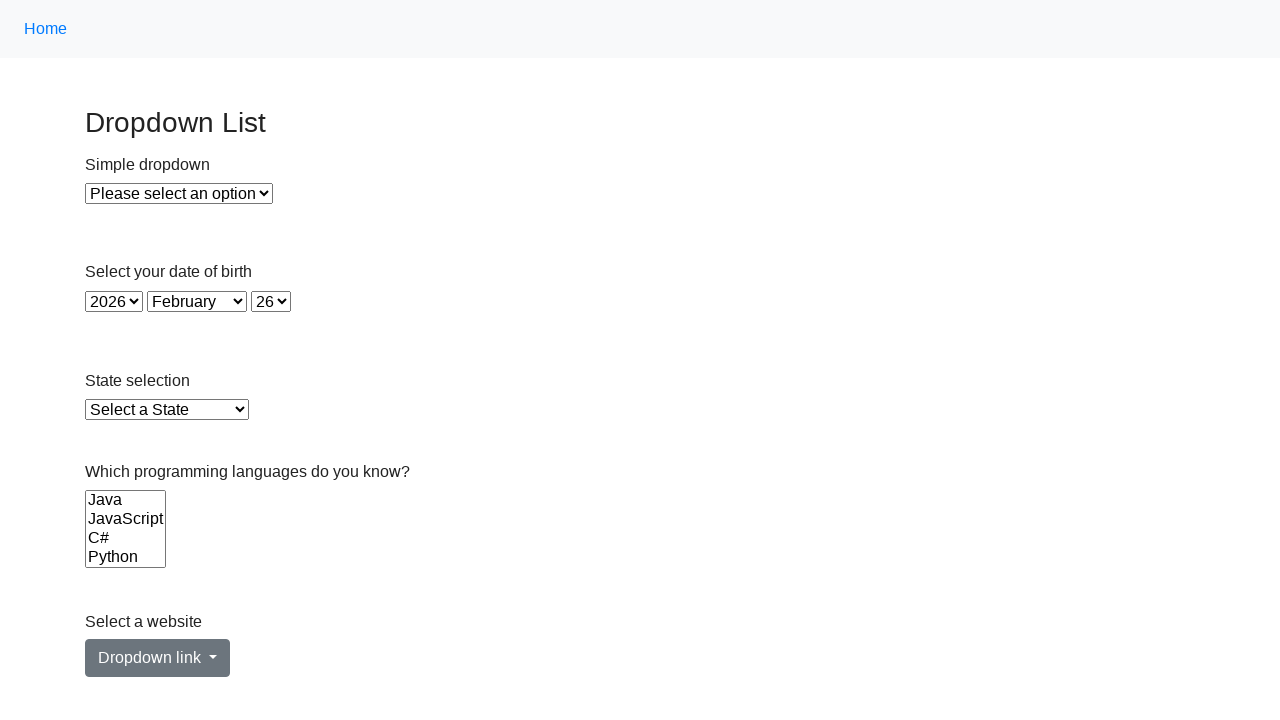

Counted 1 selected options
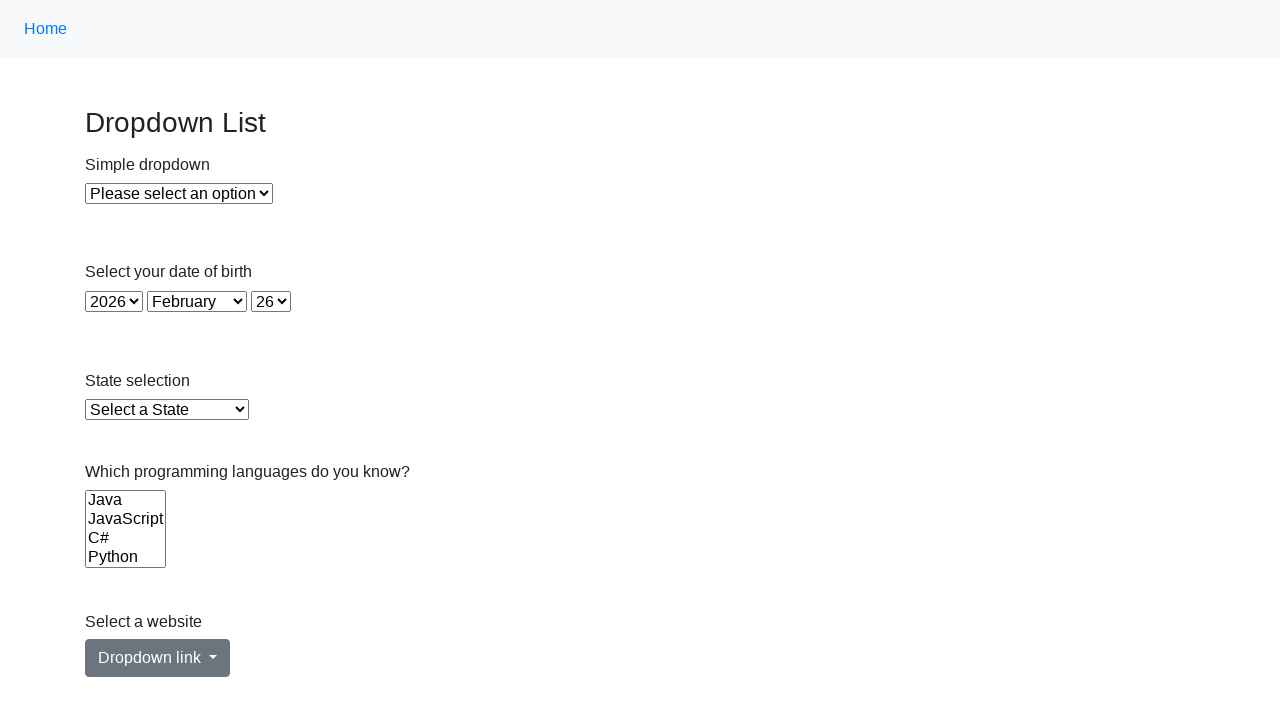

Retrieved and printed text content of selected option 0
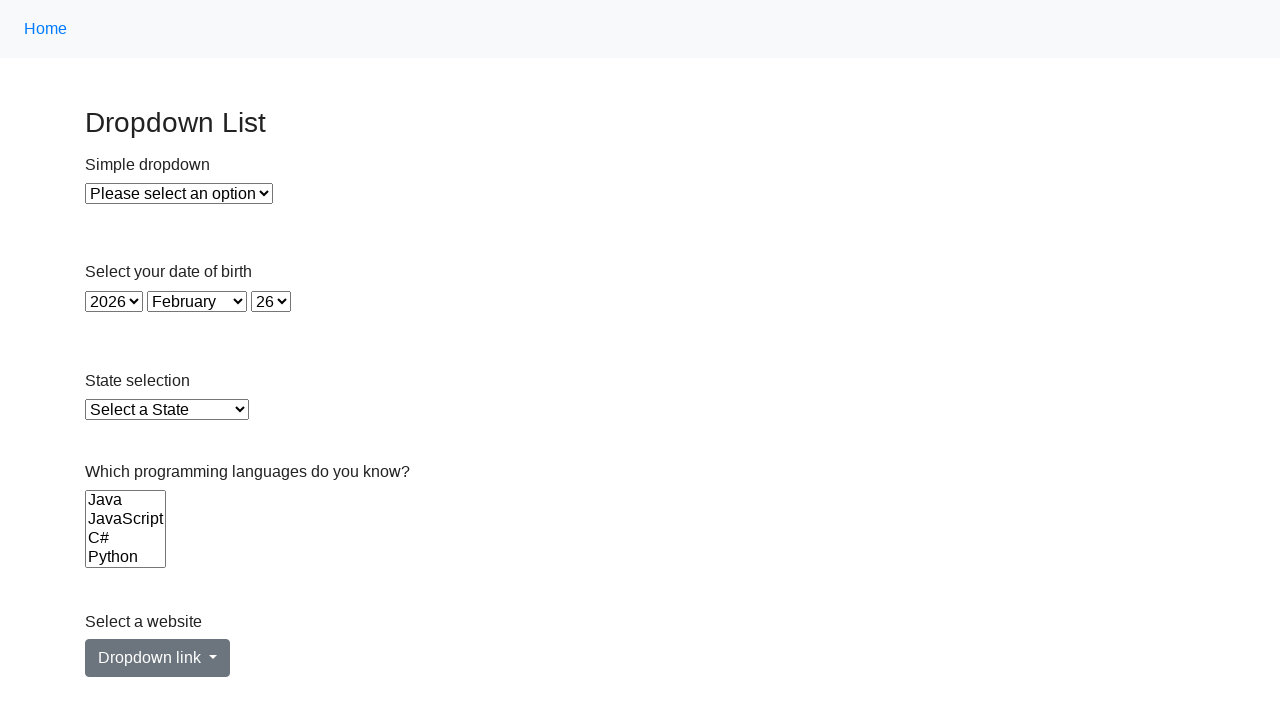

Deselected all options from Languages dropdown on select[name='Languages']
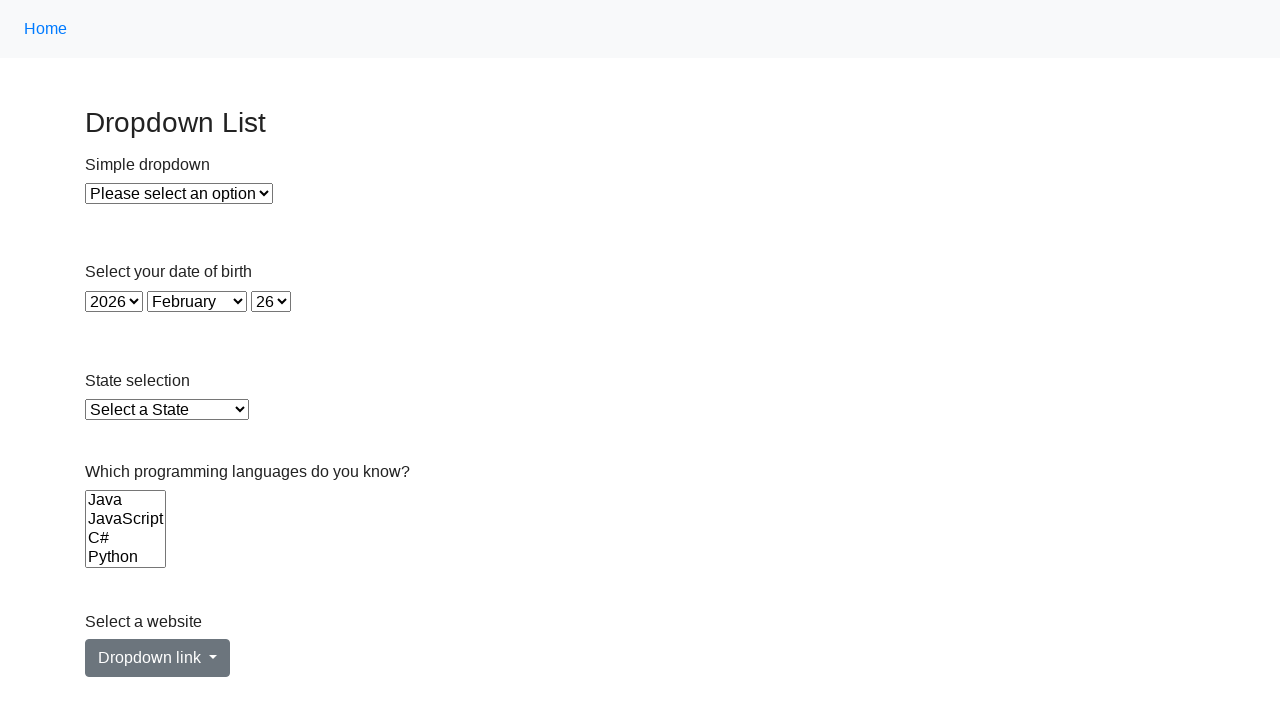

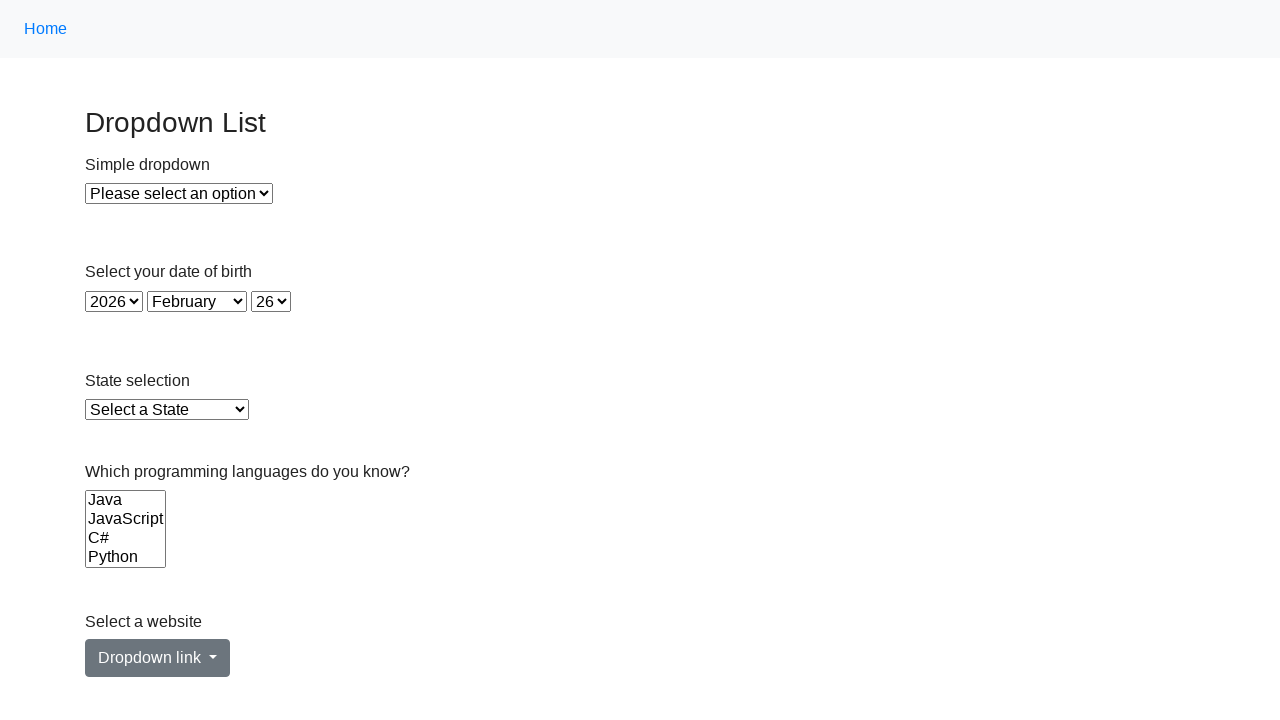